Tests opening the Add New Doctor dialog and clicking the cancel/close button

Starting URL: https://ej2.syncfusion.com/showcase/angular/appointmentplanner/#/dashboard

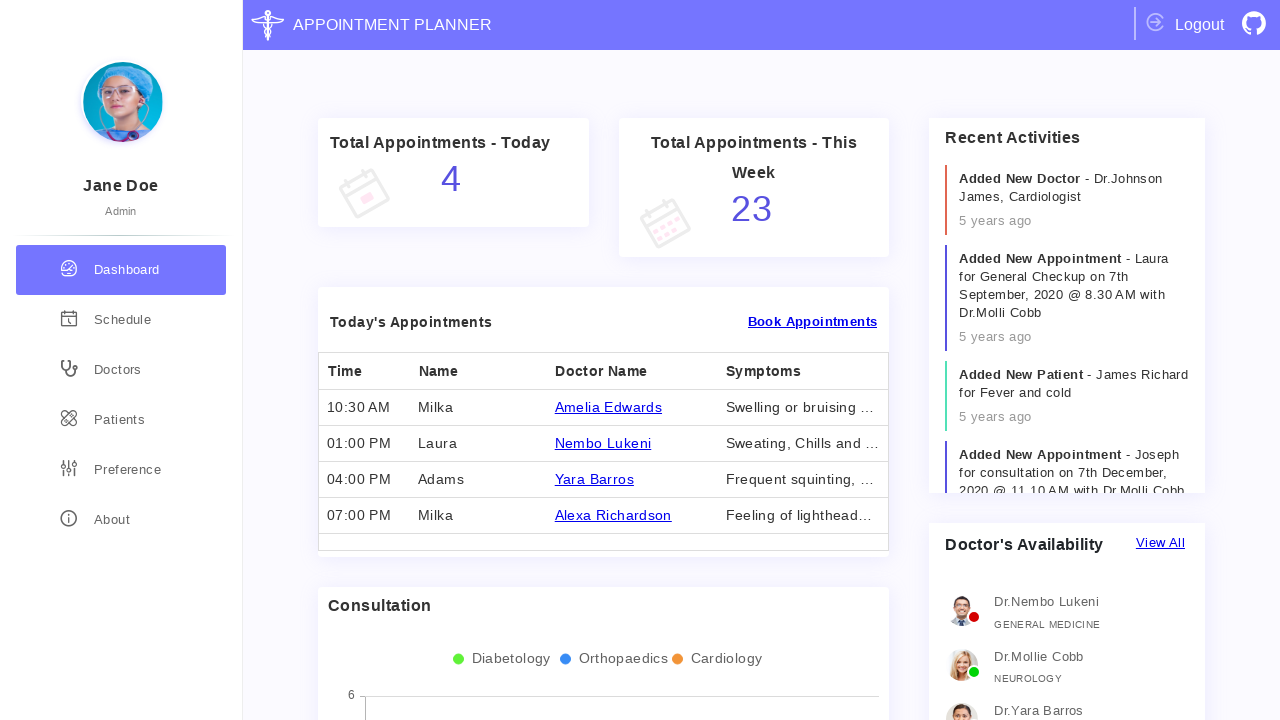

Clicked on doctors section at (121, 370) on div.doctors
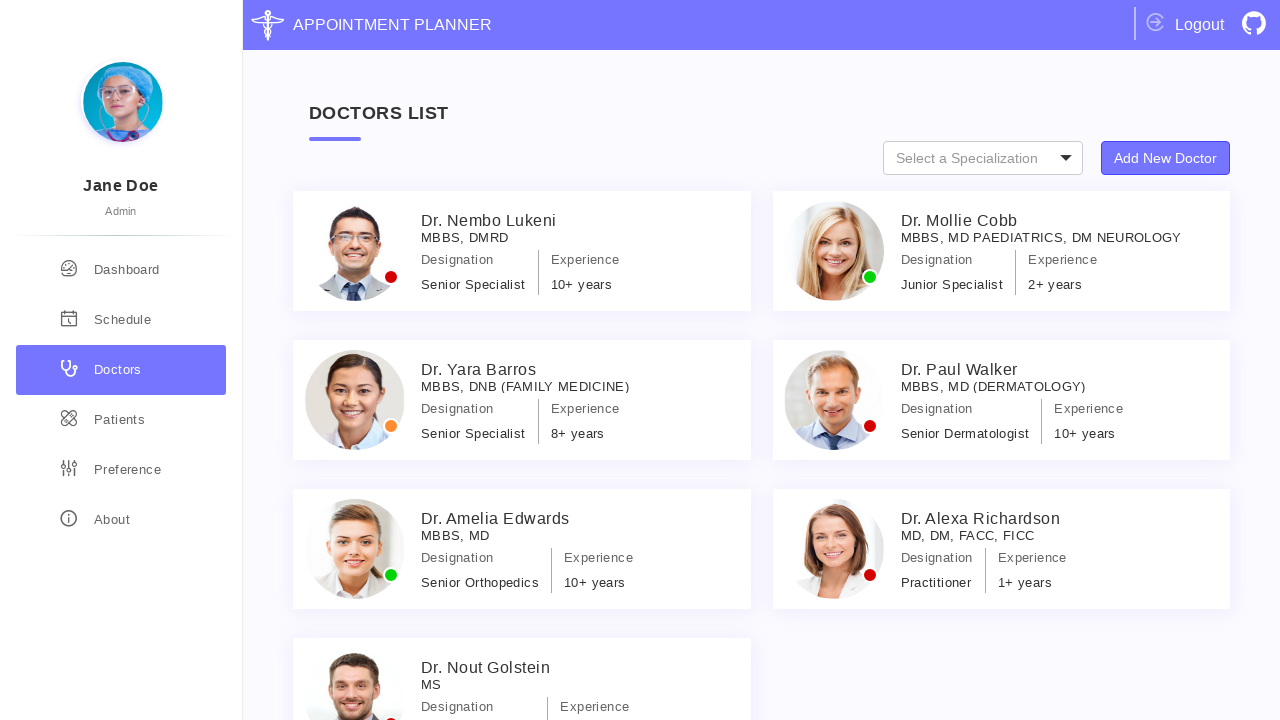

Clicked 'Add New Doctor' button at (1166, 158) on xpath=//button[text()='Add New Doctor']
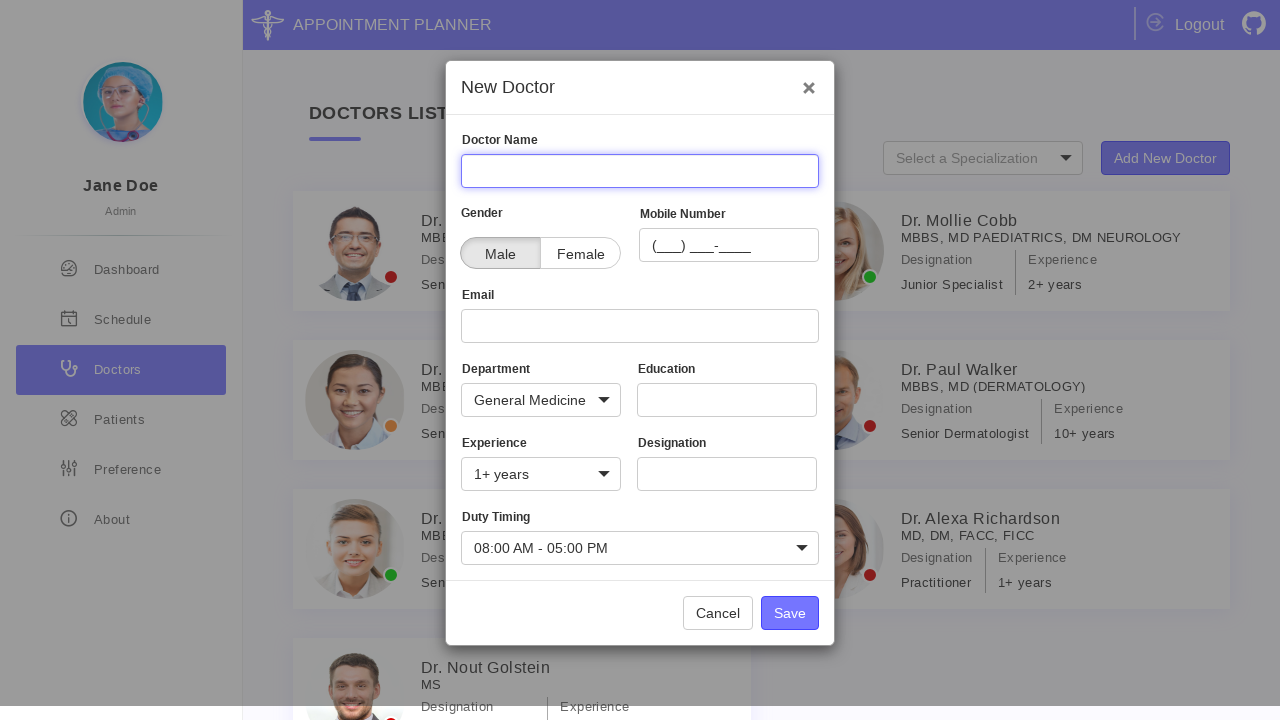

Add New Doctor dialog button container loaded
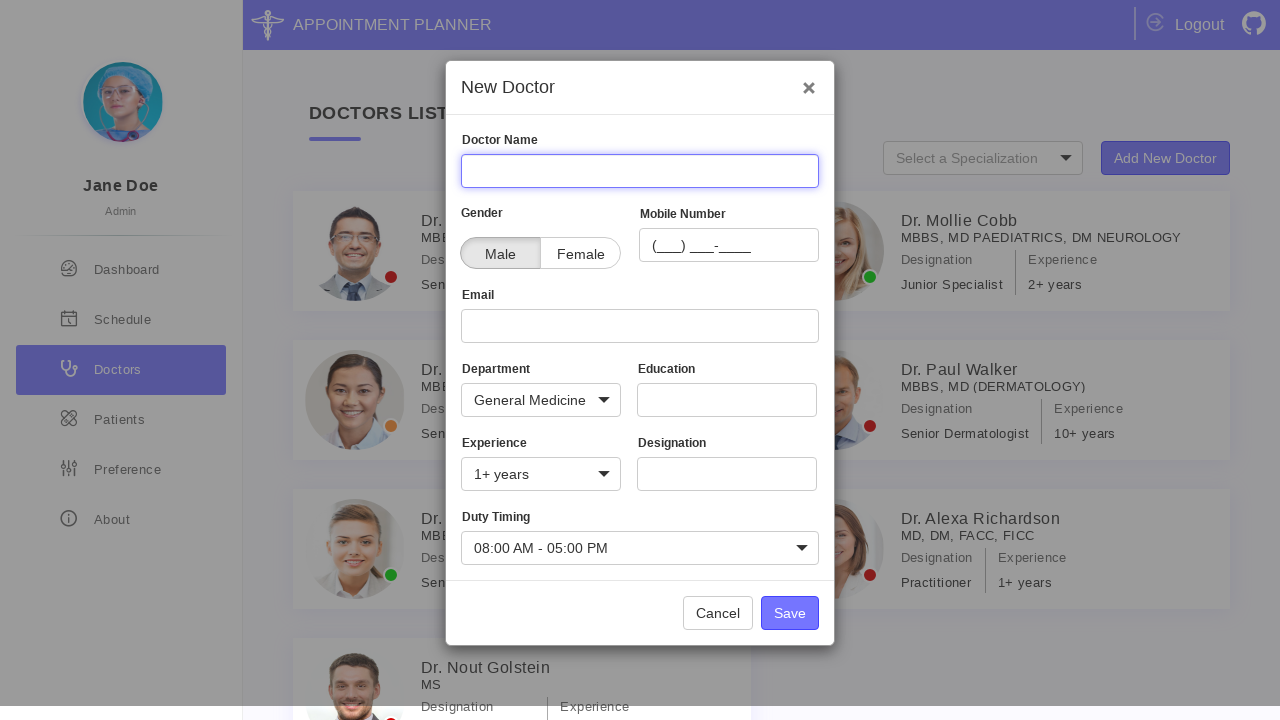

Clicked cancel/close button in dialog at (640, 613) on div.button-container
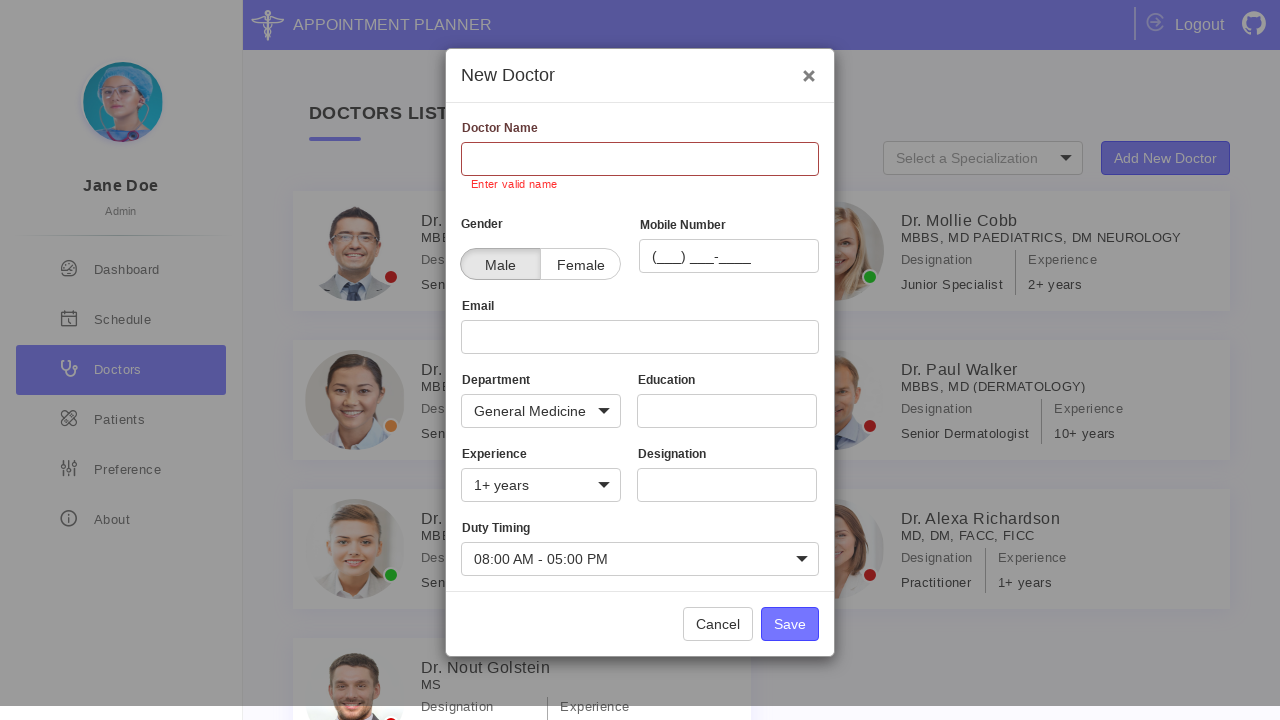

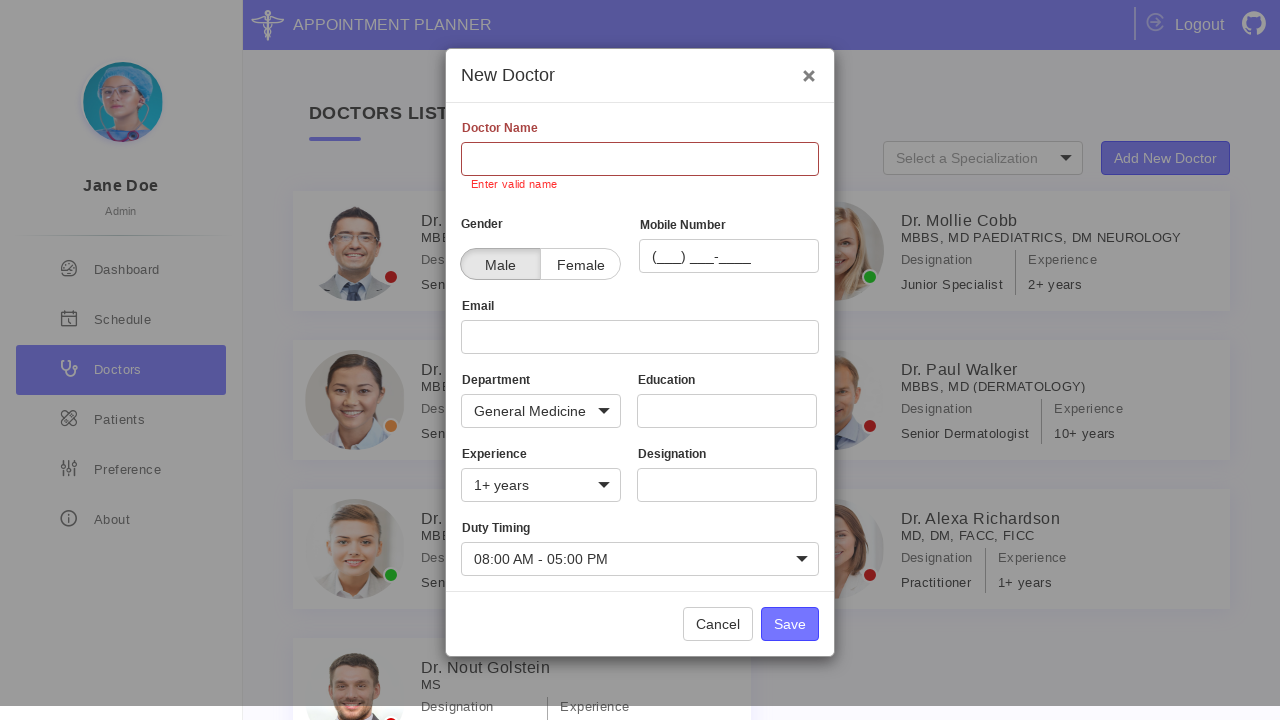